Tests number input field interaction by entering a value and using keyboard arrow keys to increment and decrement it

Starting URL: https://the-internet.herokuapp.com/inputs

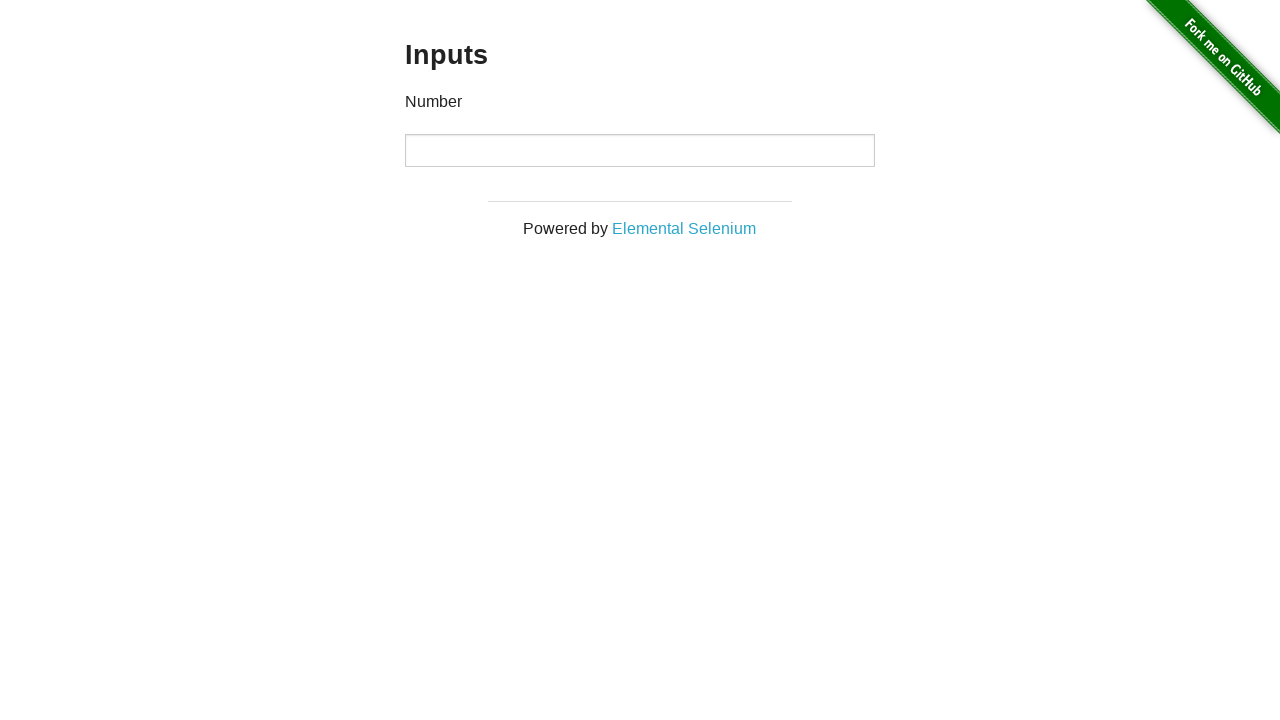

Filled number input field with '5' on //p[contains(text(),'Number')]/following::input
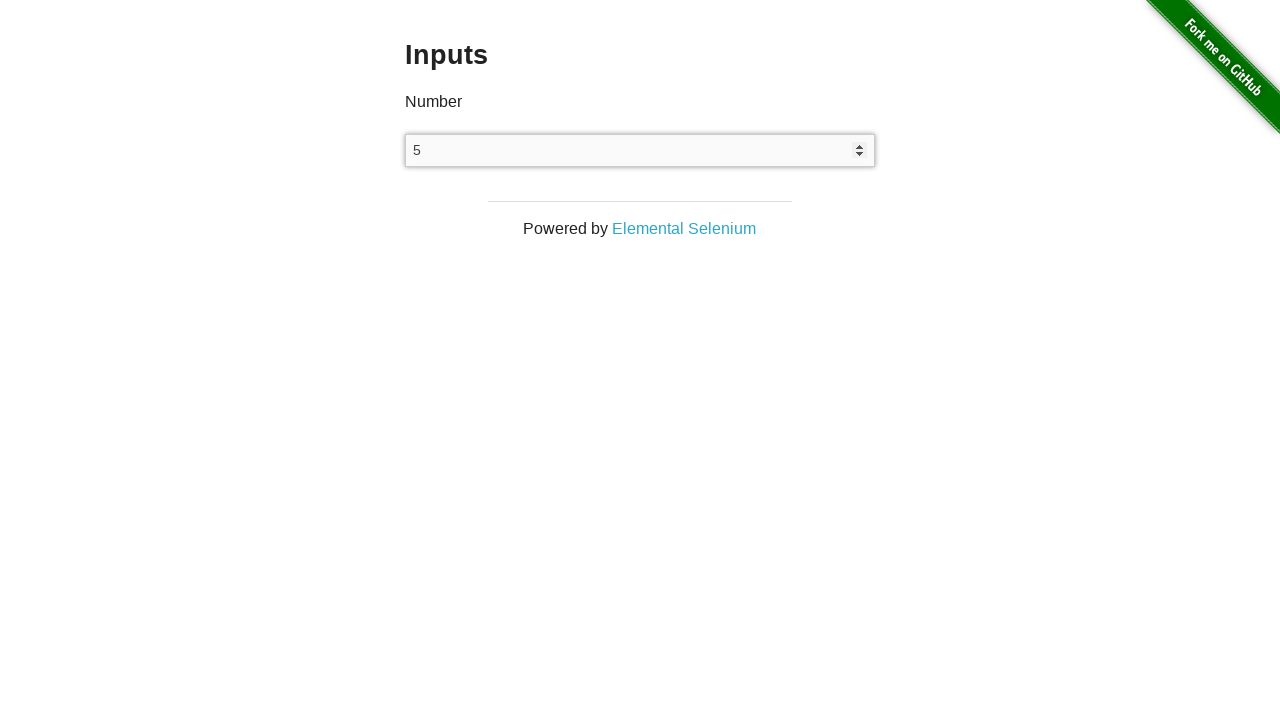

Pressed ArrowUp key to increment number input value on //p[contains(text(),'Number')]/following::input
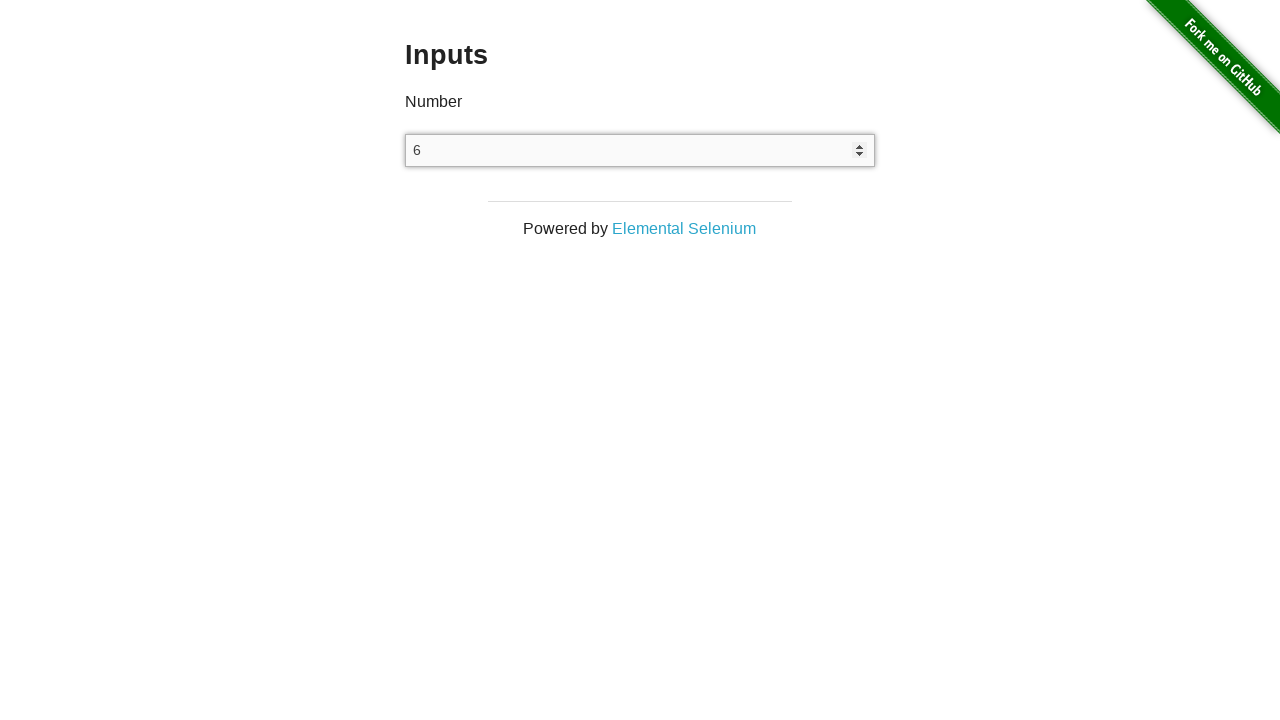

Pressed ArrowDown key to decrement number input value on //p[contains(text(),'Number')]/following::input
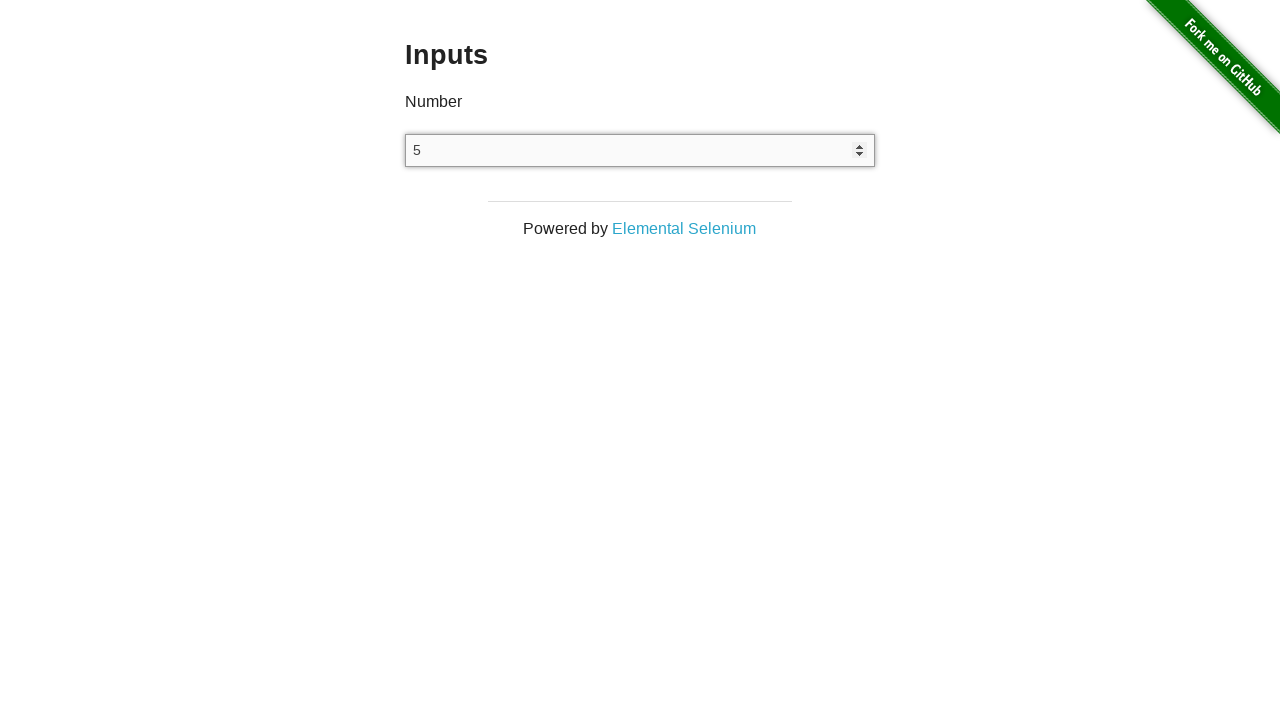

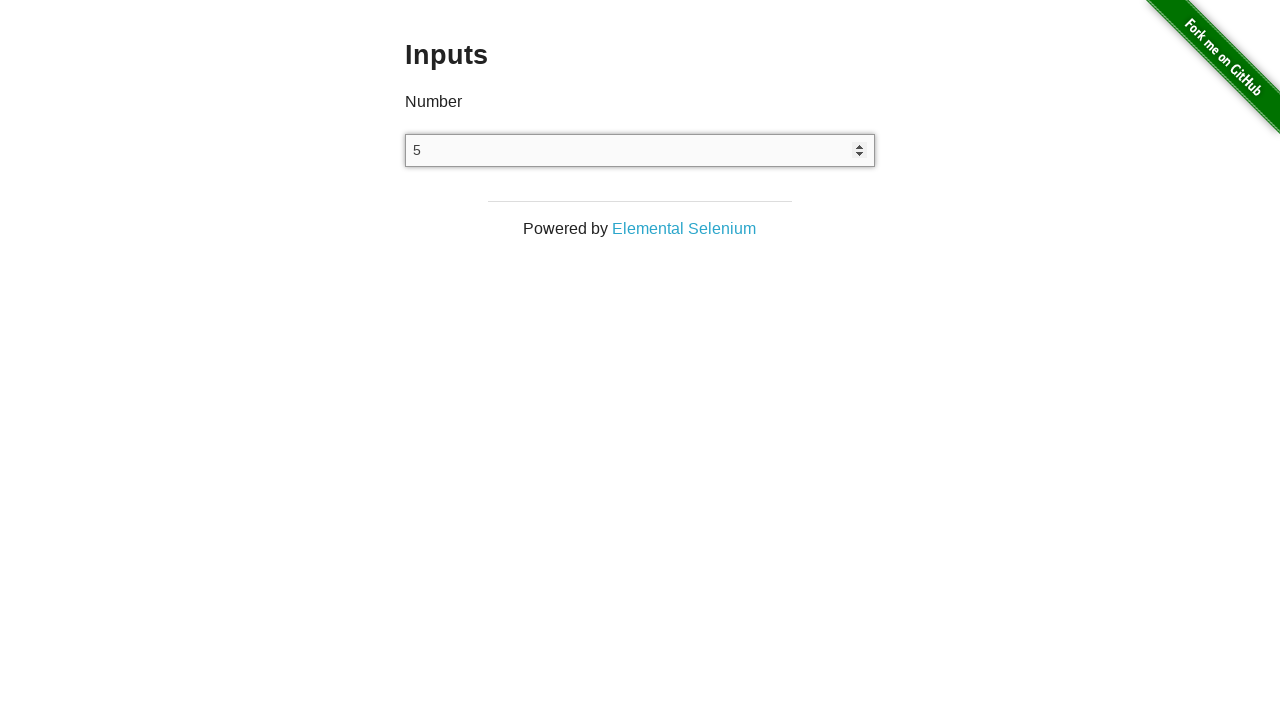